Navigates to the OrangeHRM demo login page and verifies the page loads by checking the title is present.

Starting URL: https://opensource-demo.orangehrmlive.com/web/index.php/auth/login

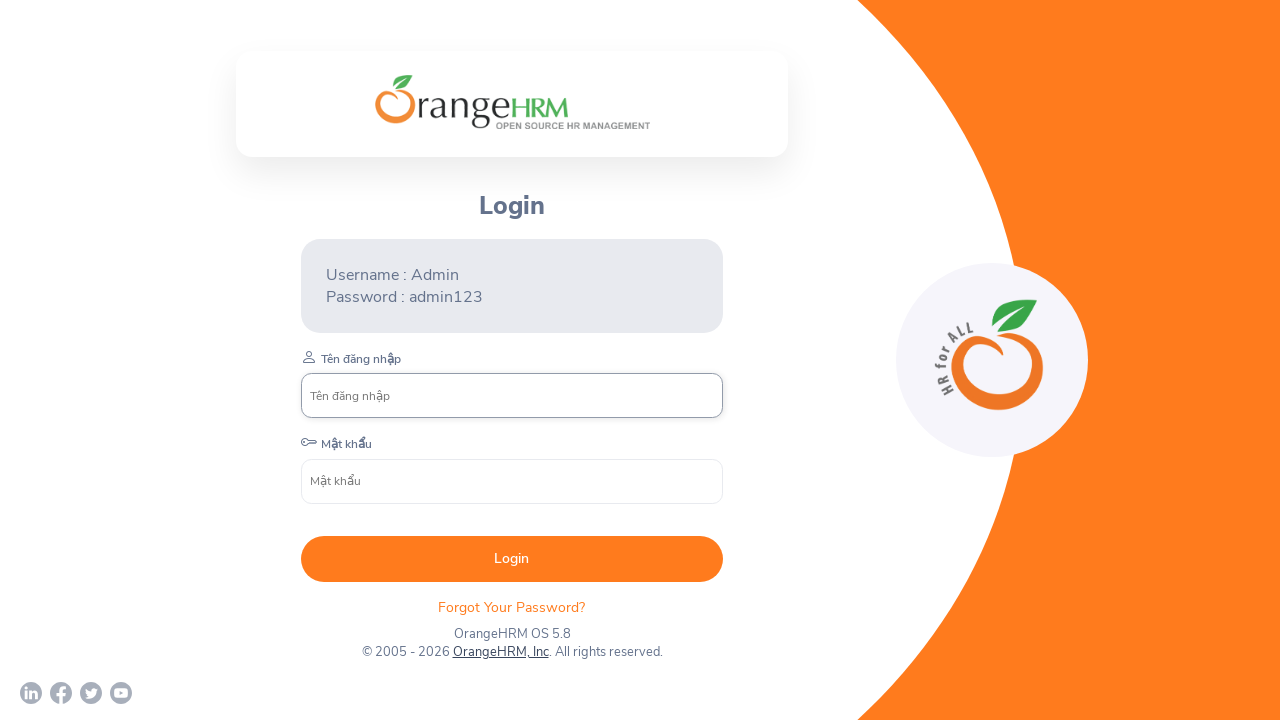

Navigated to OrangeHRM demo login page
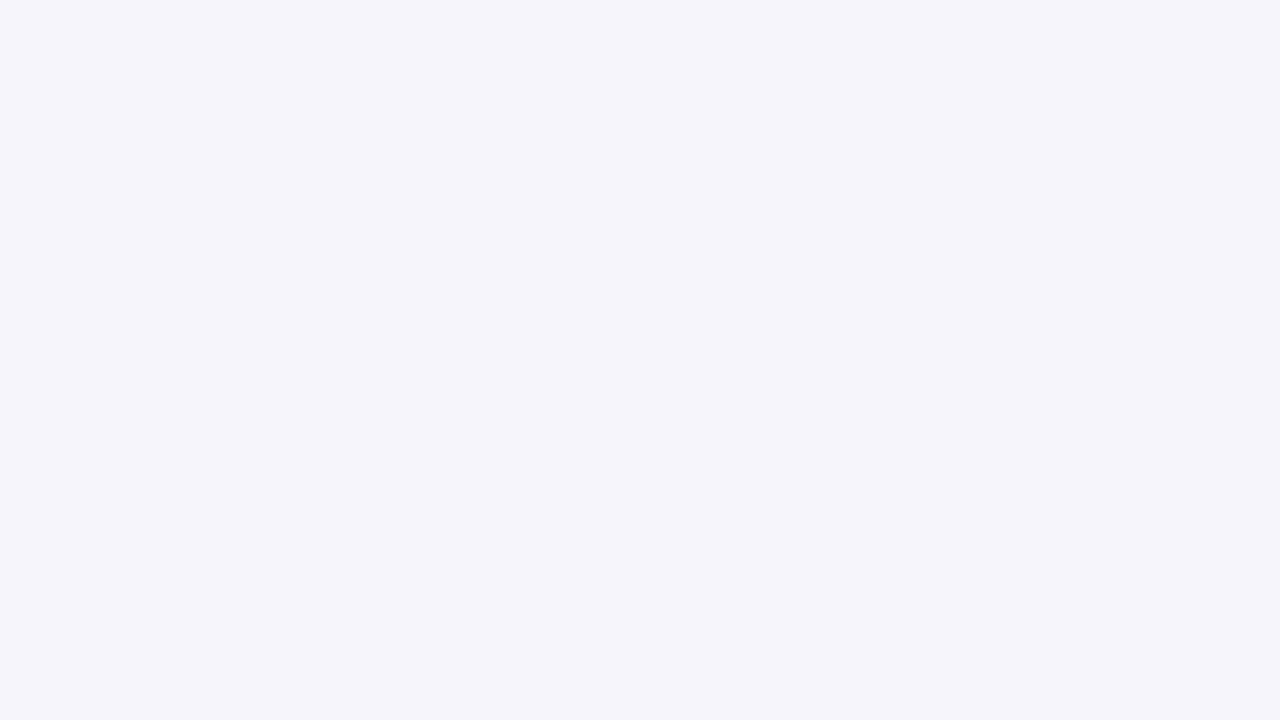

Page loaded - domcontentloaded state reached
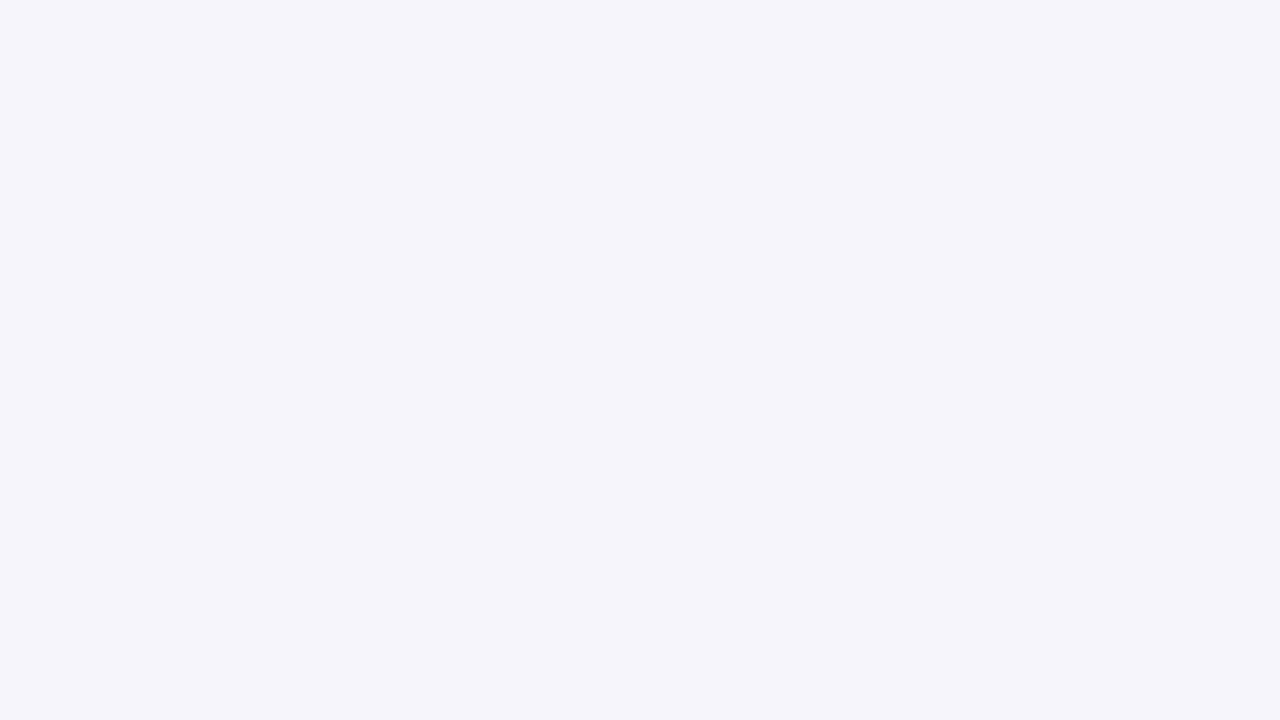

Retrieved page title: 'OrangeHRM'
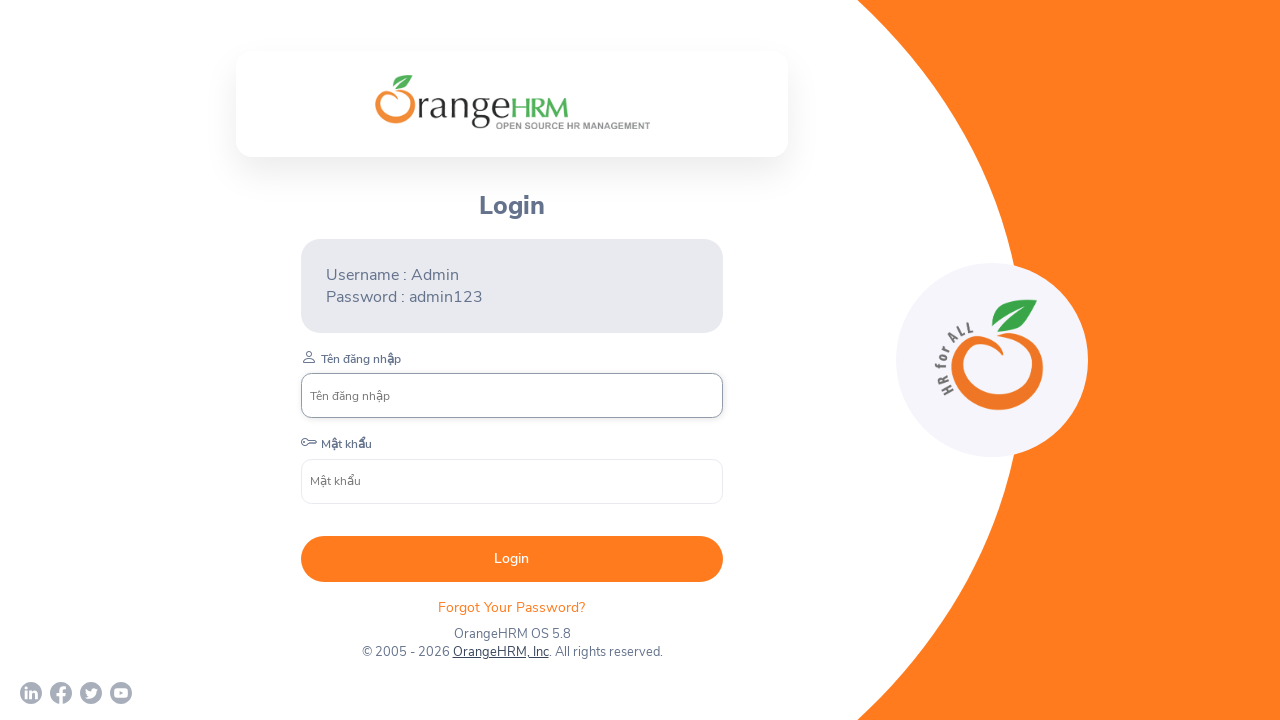

Verified page title is present and not empty
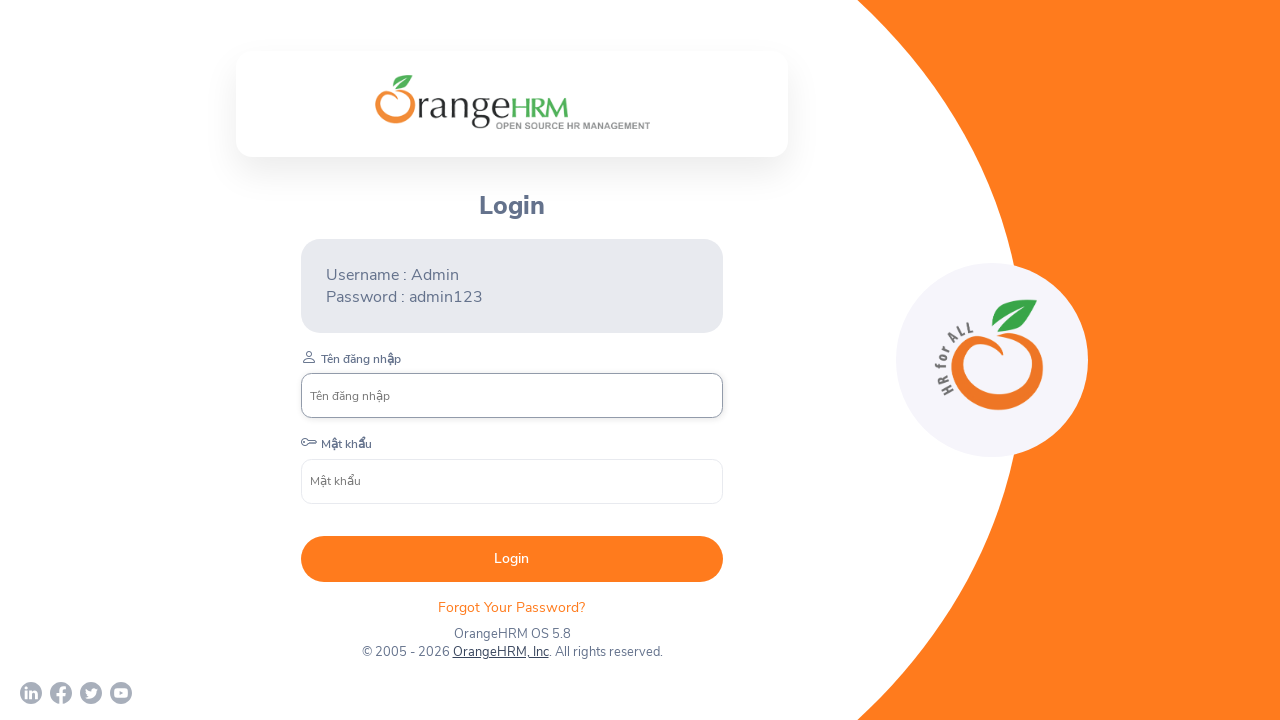

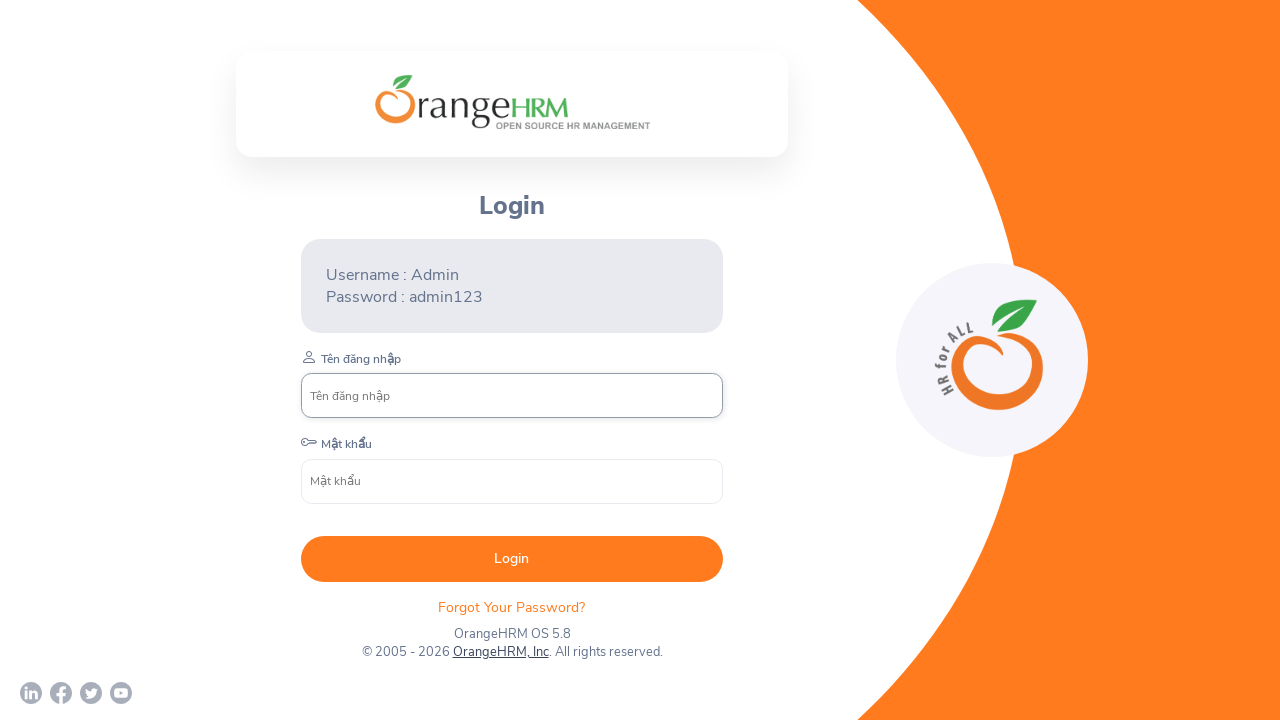